Navigates to CoinMarketCap and scrolls down to load all cryptocurrency data

Starting URL: https://coinmarketcap.com/ko/

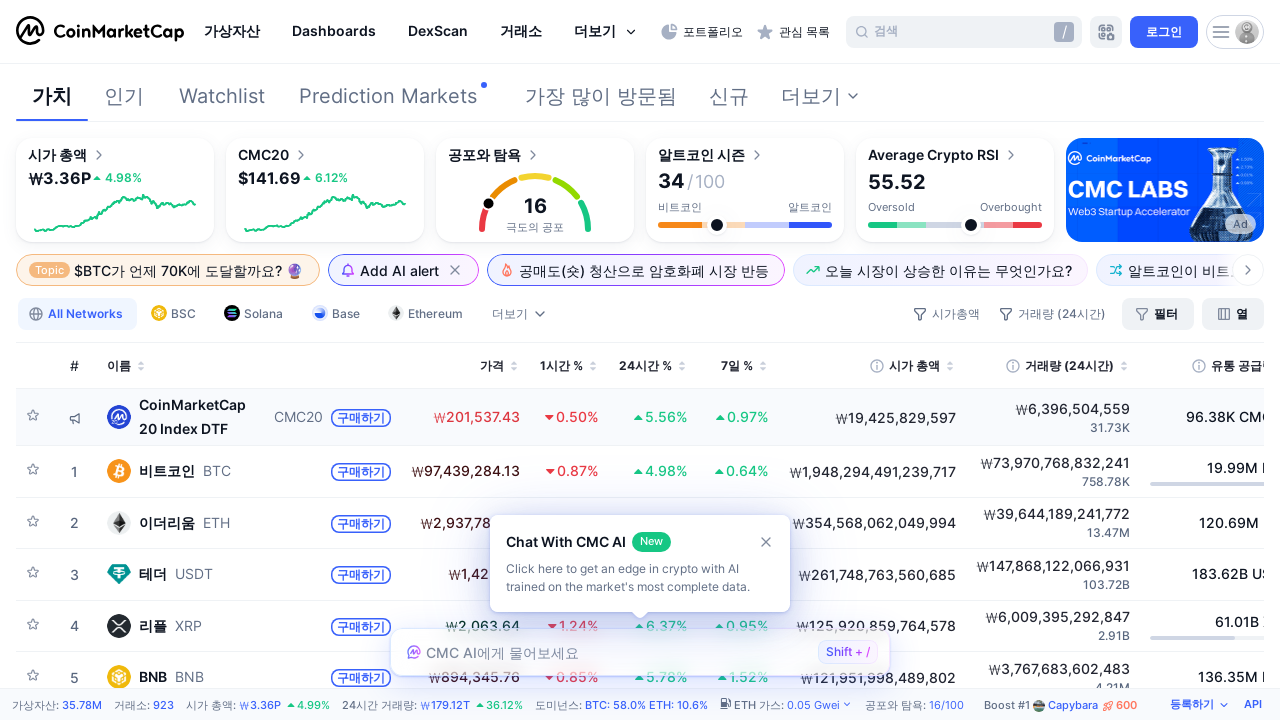

Retrieved document scroll height from CoinMarketCap page
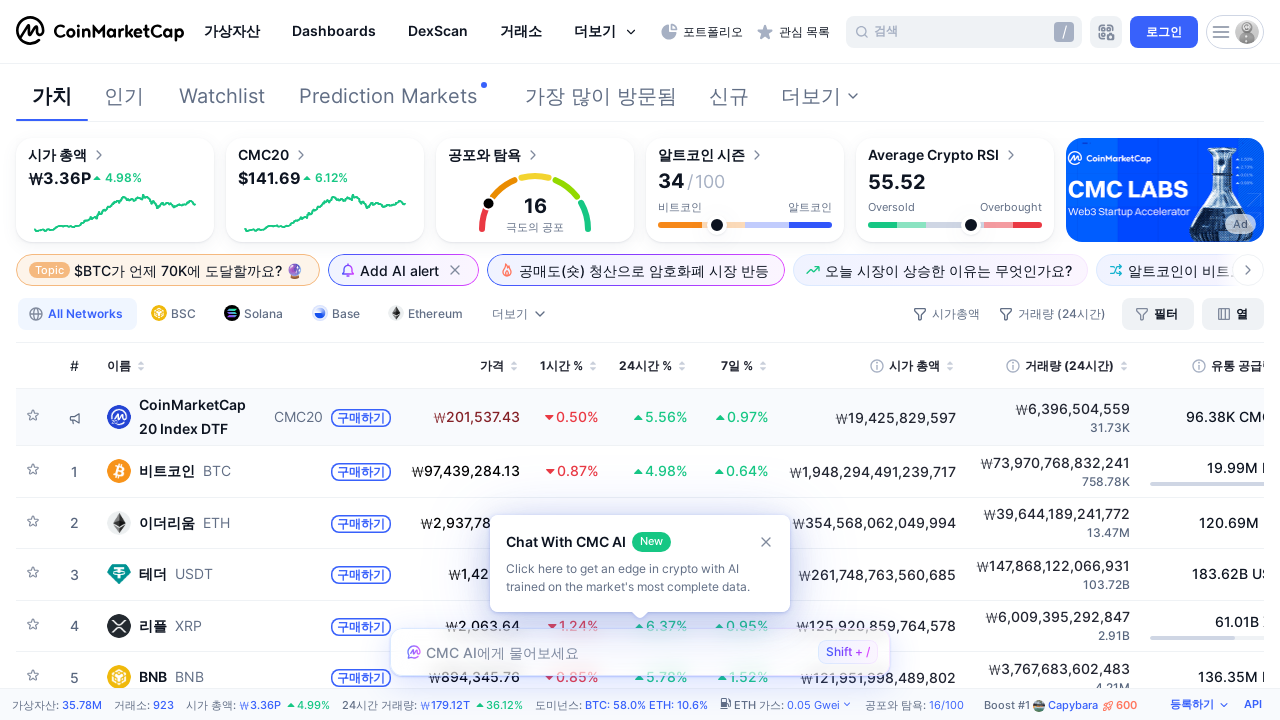

Scrolled down to position 1000px to load cryptocurrency data
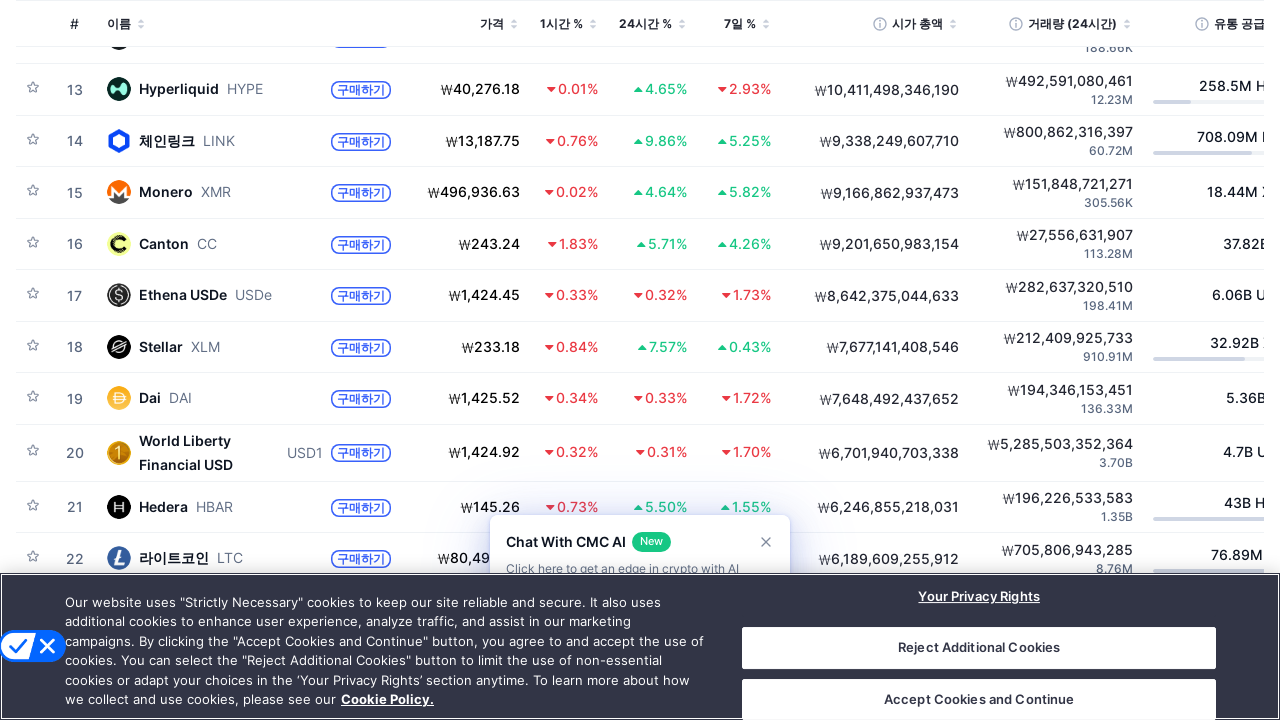

Waited 5 seconds for cryptocurrency data to load
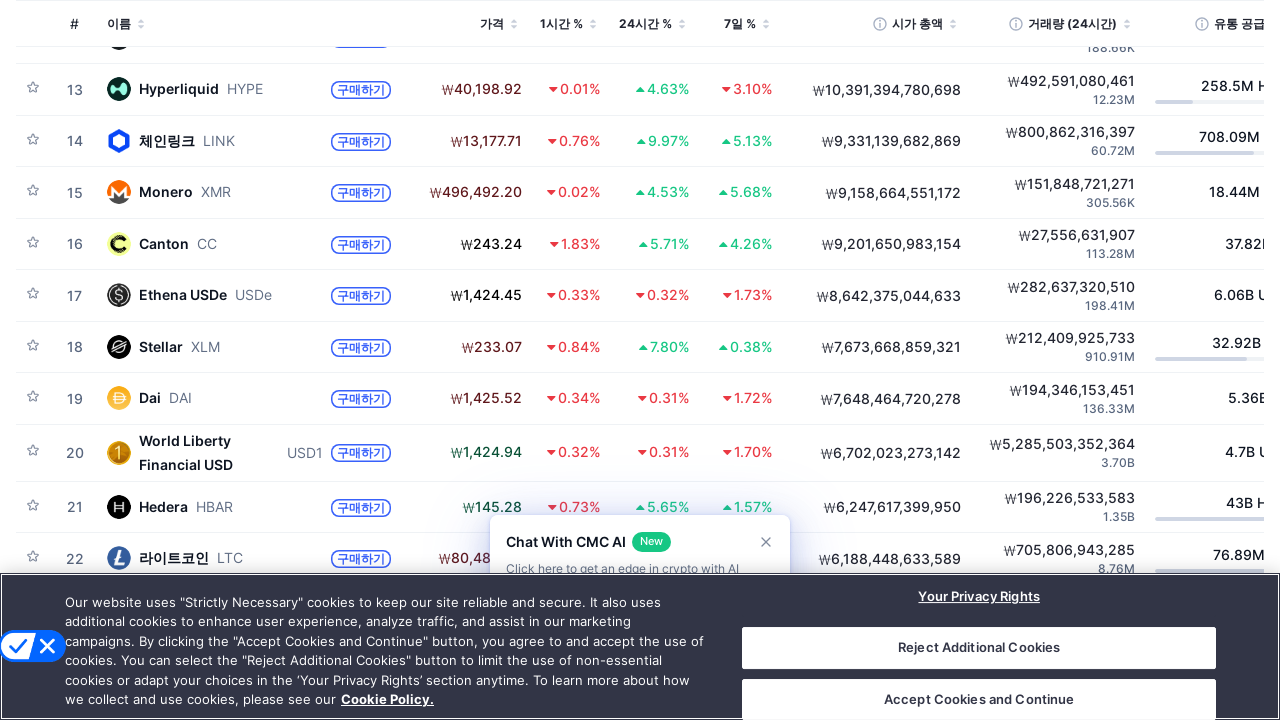

Scrolled down to position 2000px to load cryptocurrency data
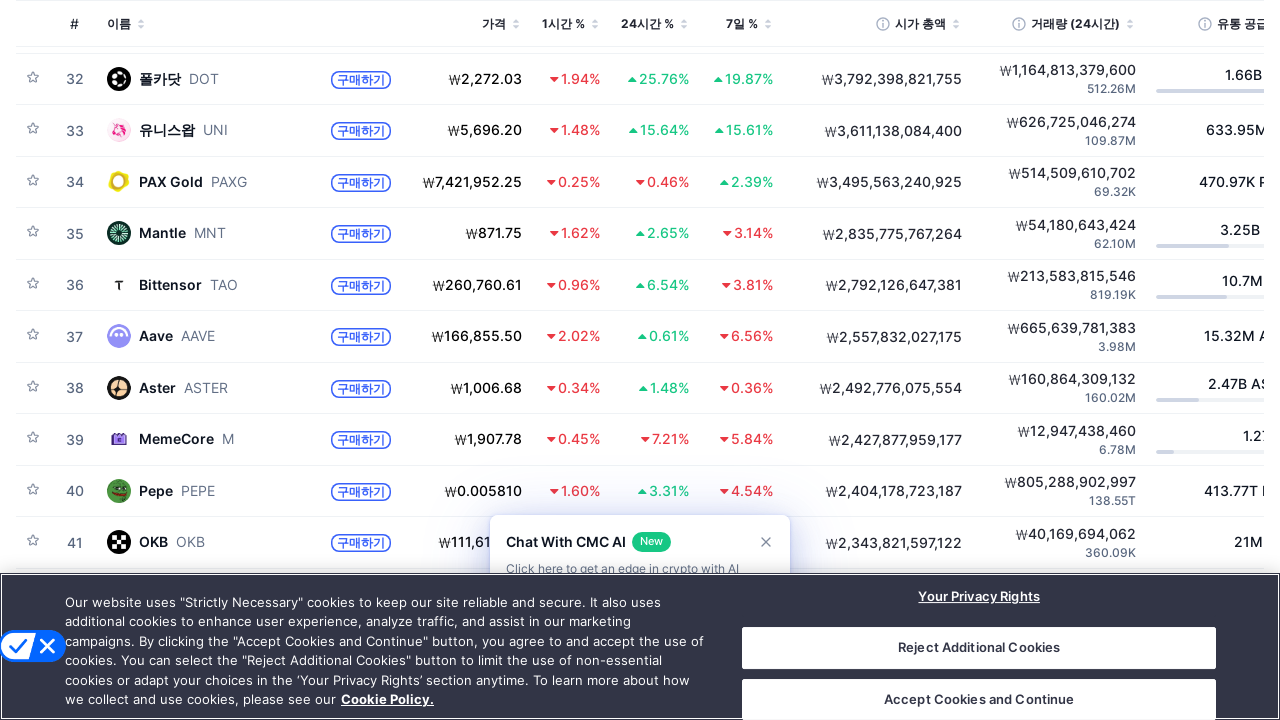

Waited 5 seconds for cryptocurrency data to load
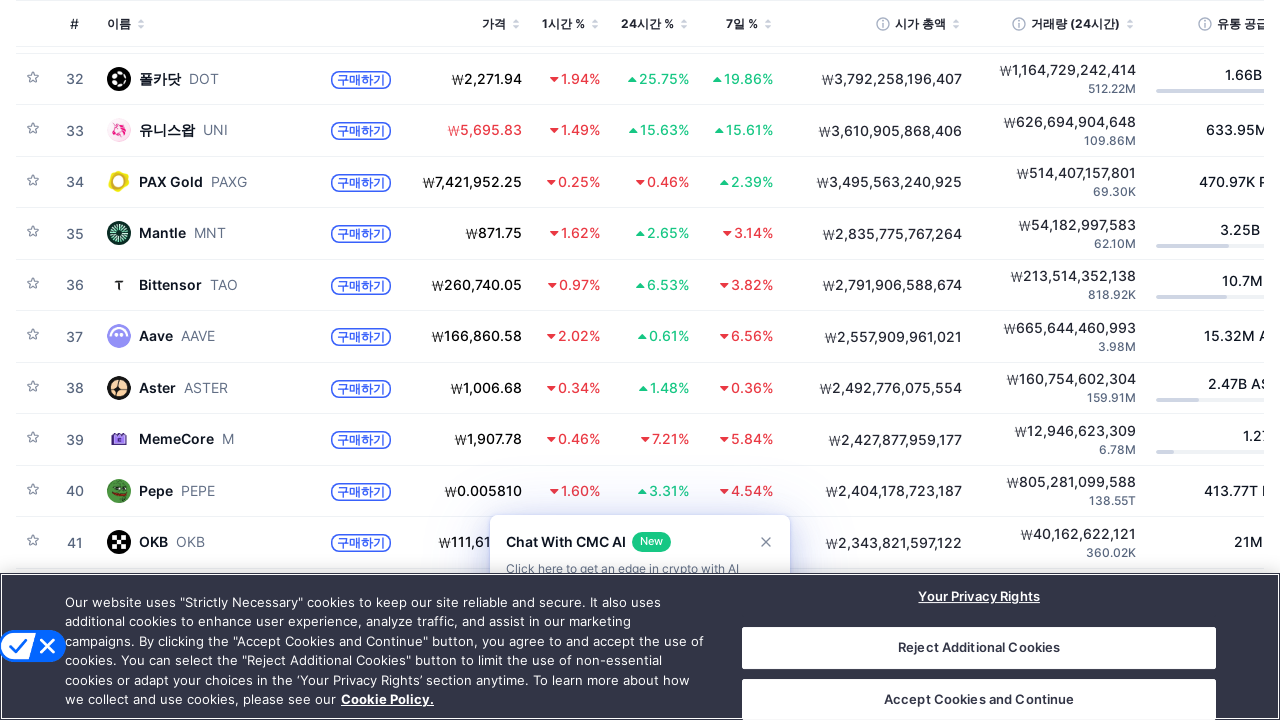

Scrolled down to position 3000px to load cryptocurrency data
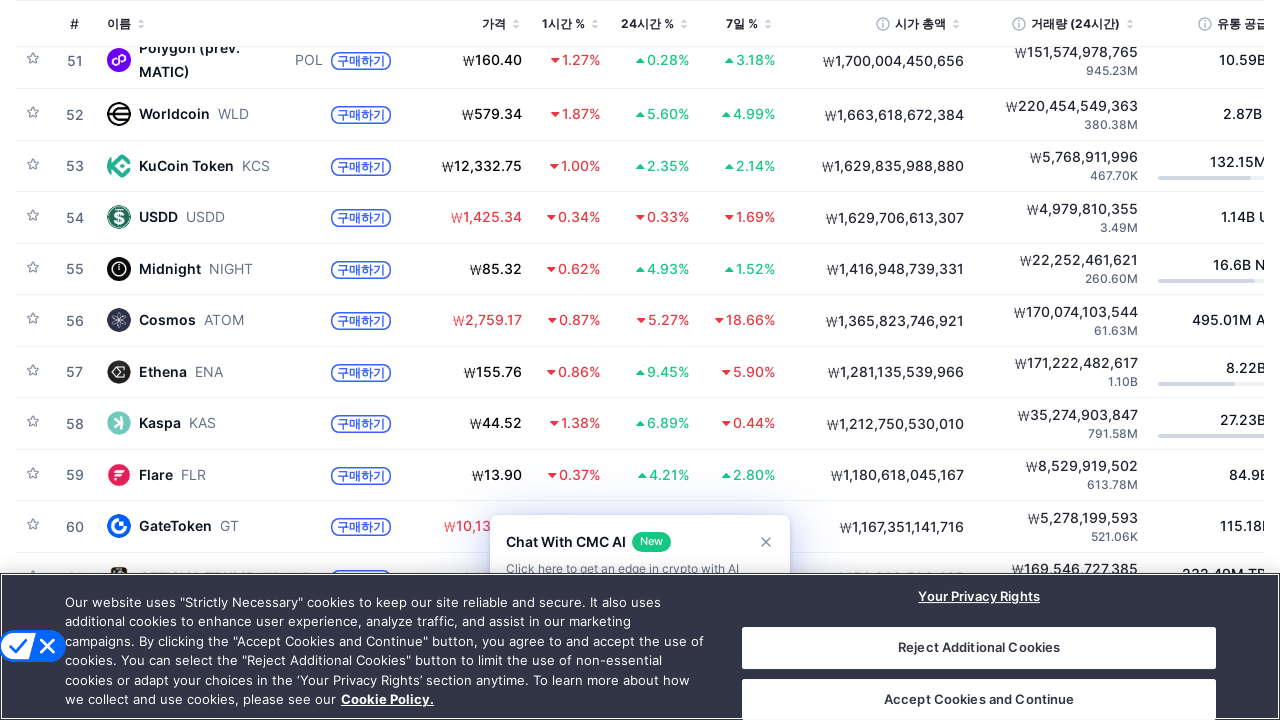

Waited 5 seconds for cryptocurrency data to load
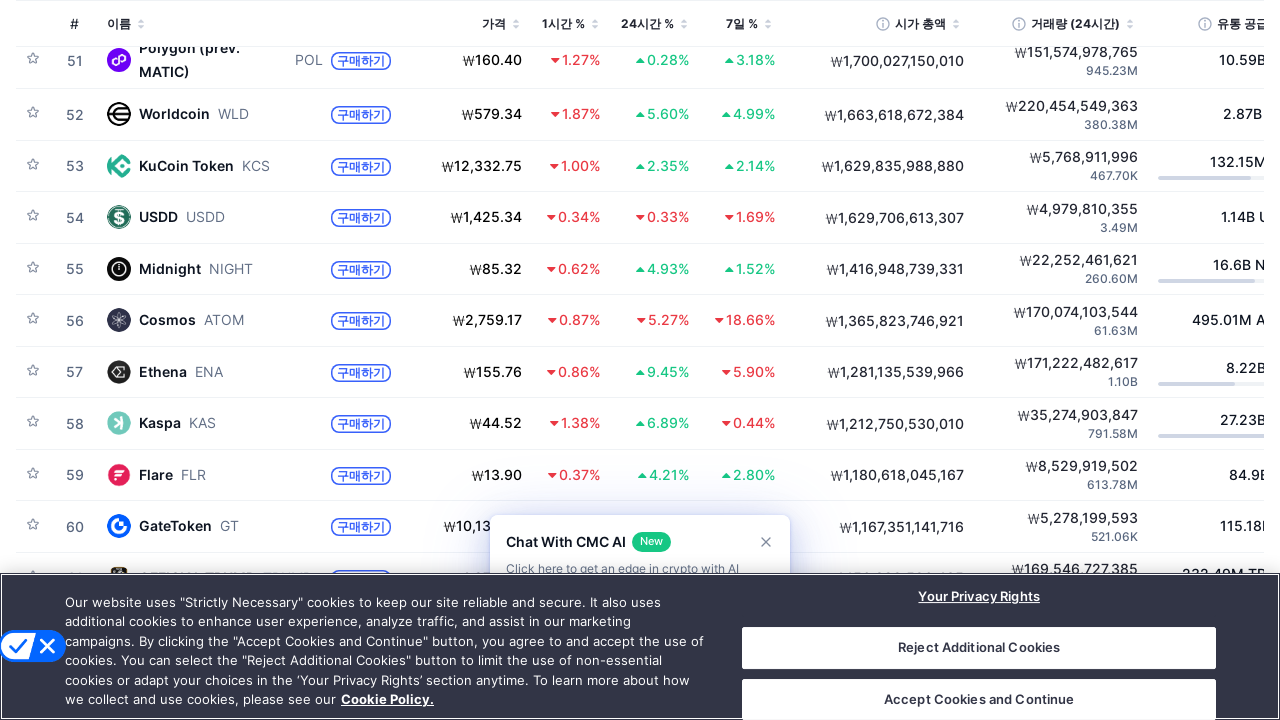

Scrolled down to position 4000px to load cryptocurrency data
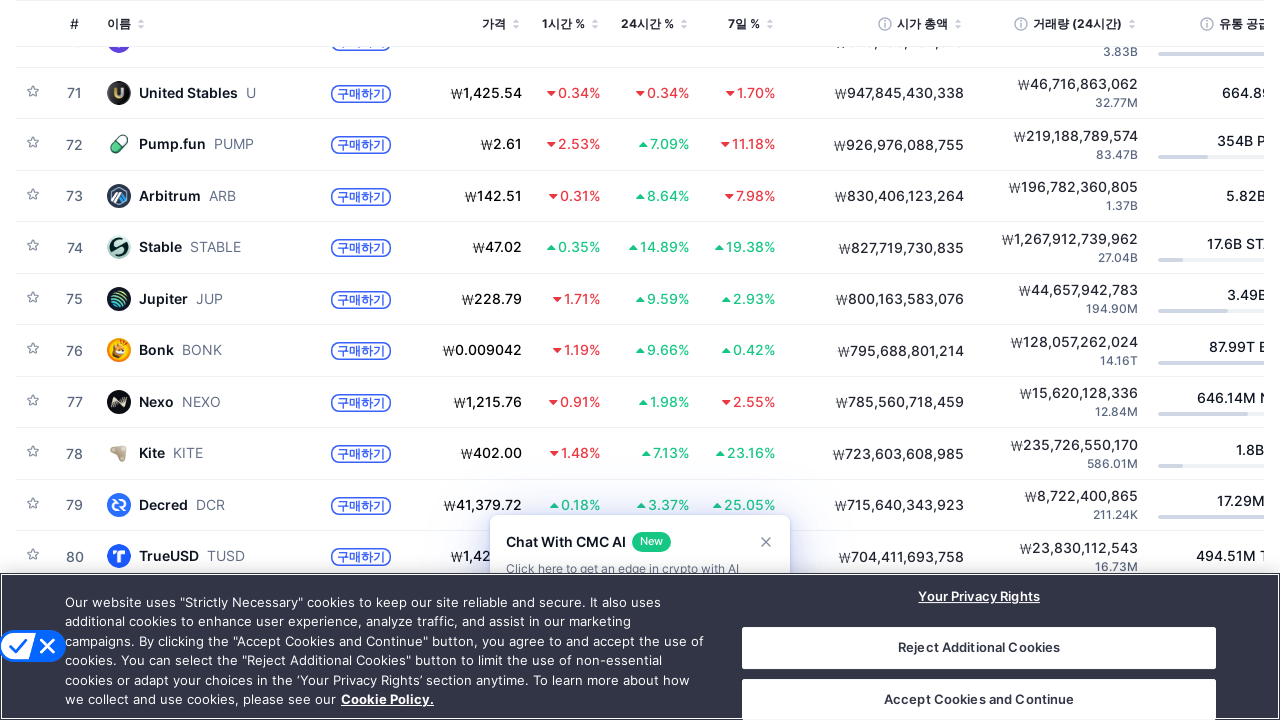

Waited 5 seconds for cryptocurrency data to load
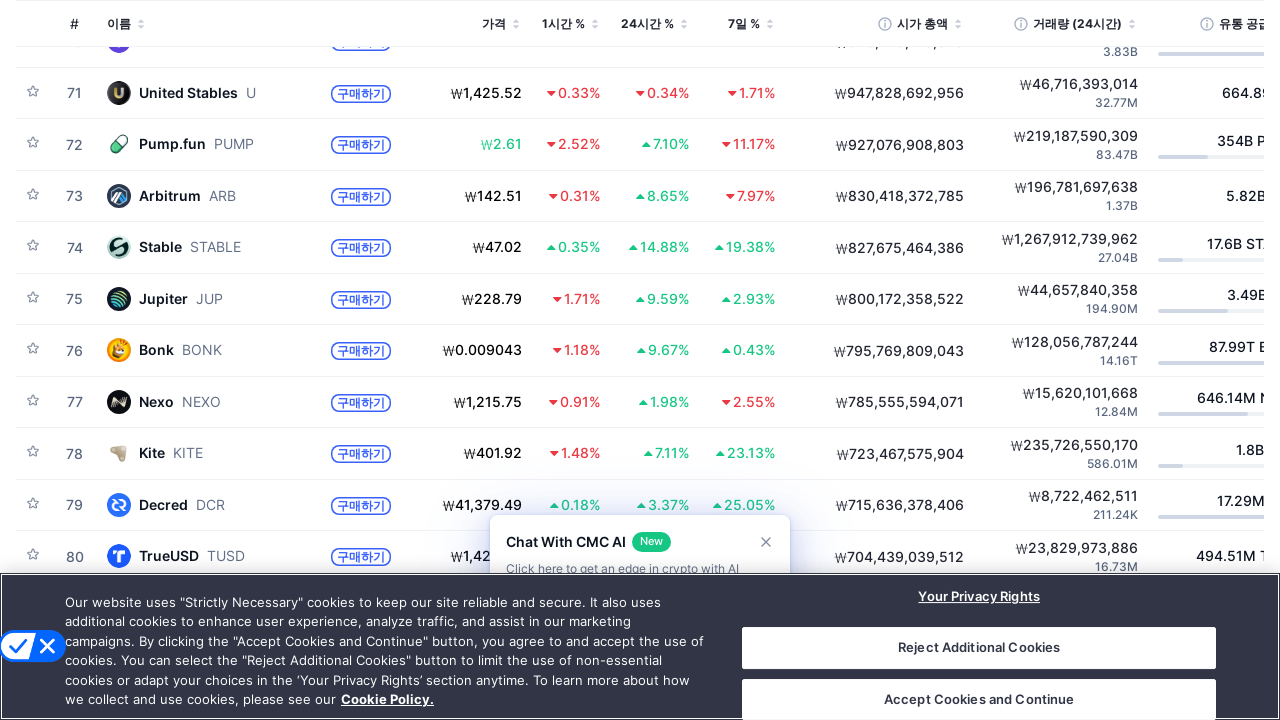

Scrolled down to position 5000px to load cryptocurrency data
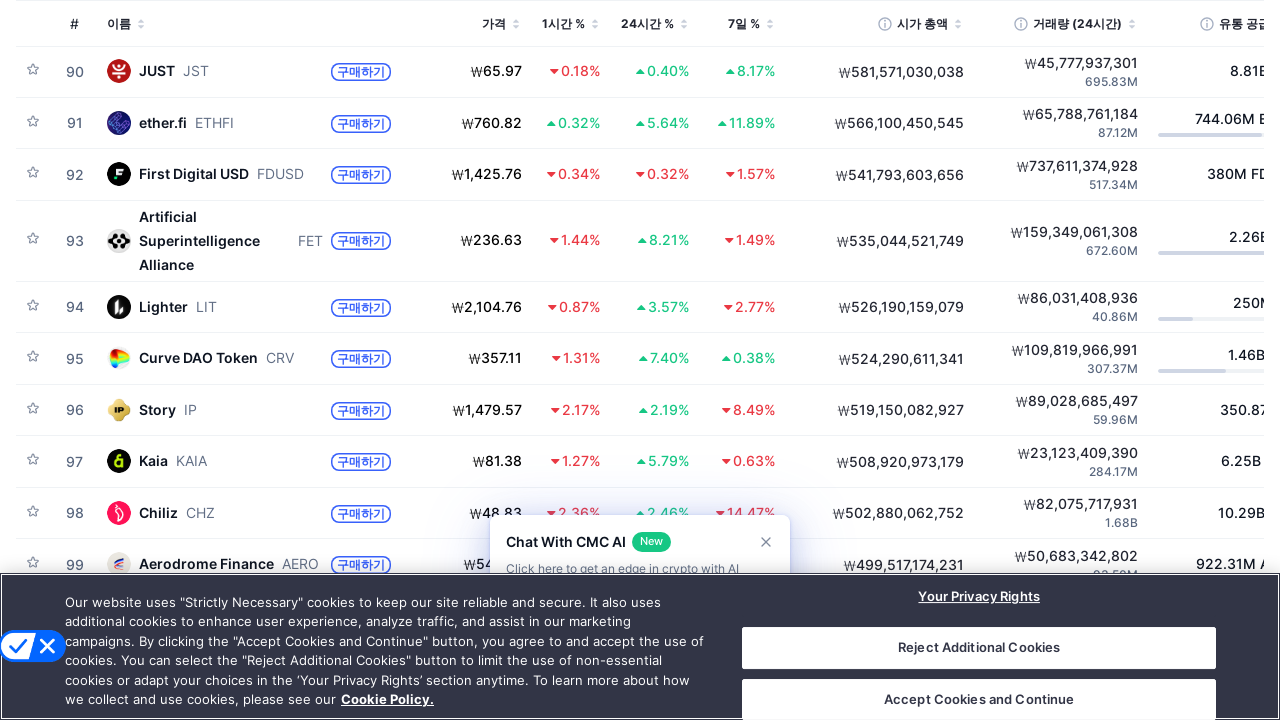

Waited 5 seconds for cryptocurrency data to load
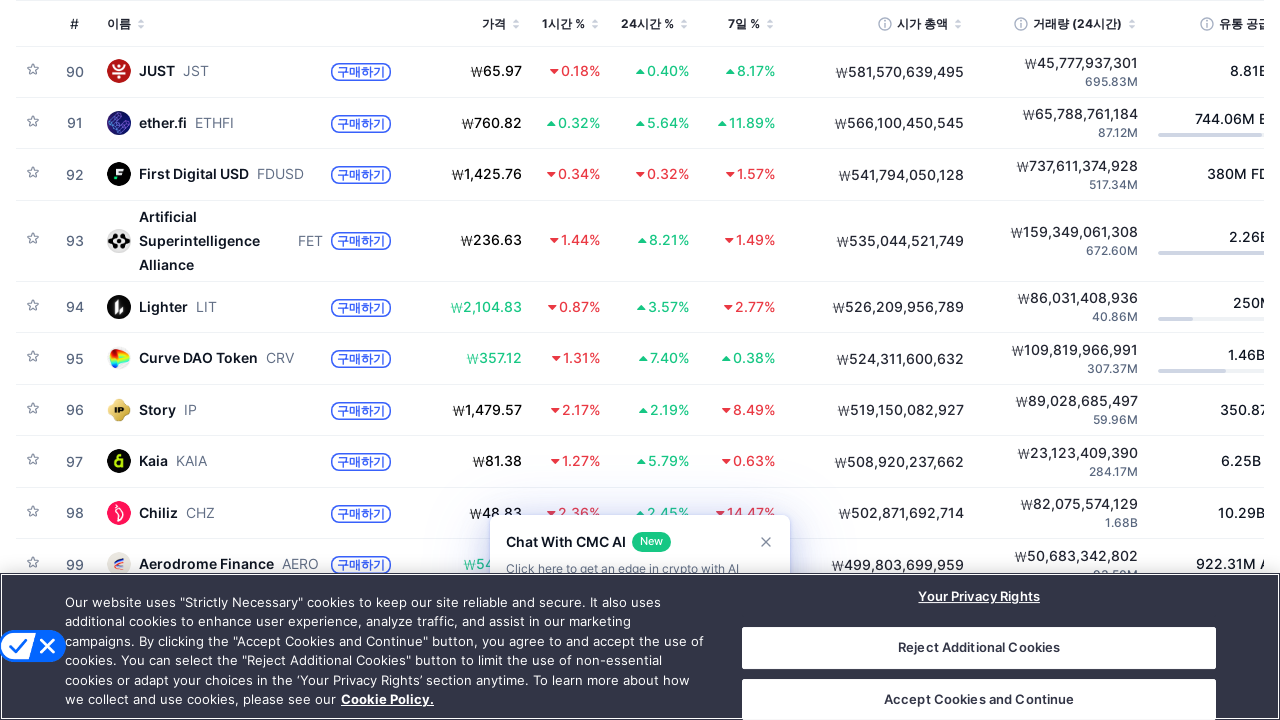

Scrolled down to position 6000px to load cryptocurrency data
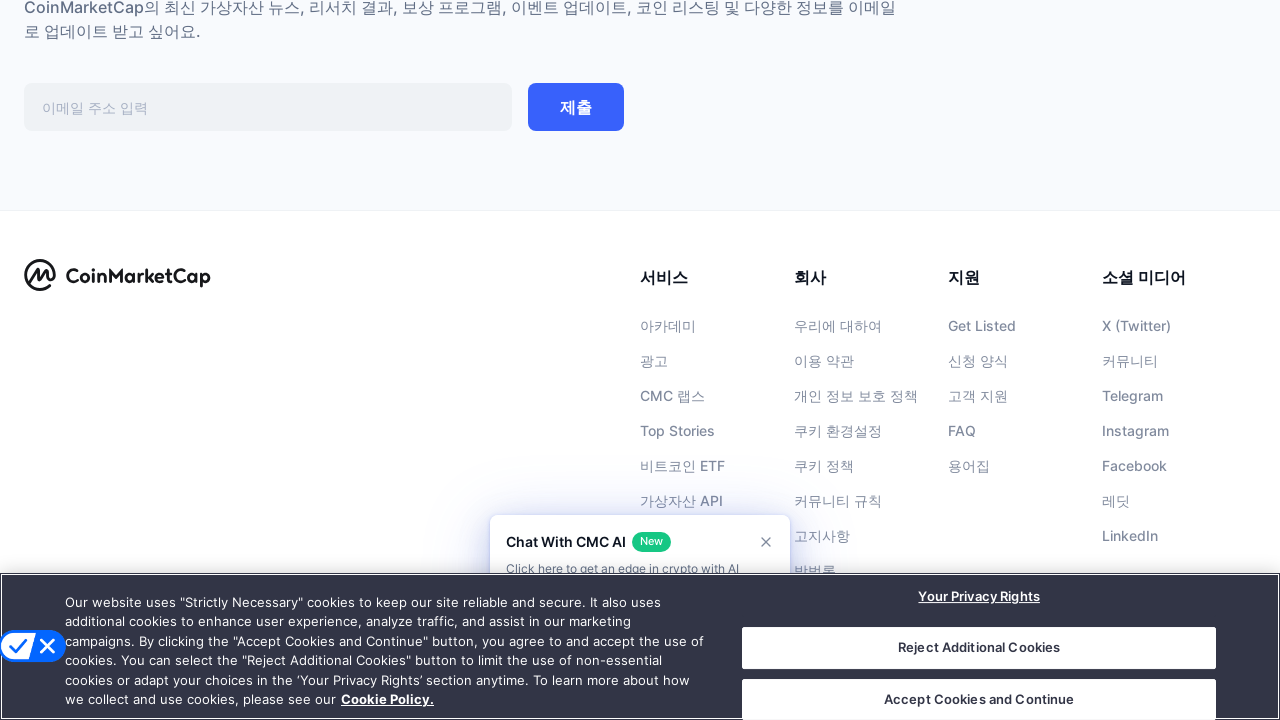

Waited 5 seconds for cryptocurrency data to load
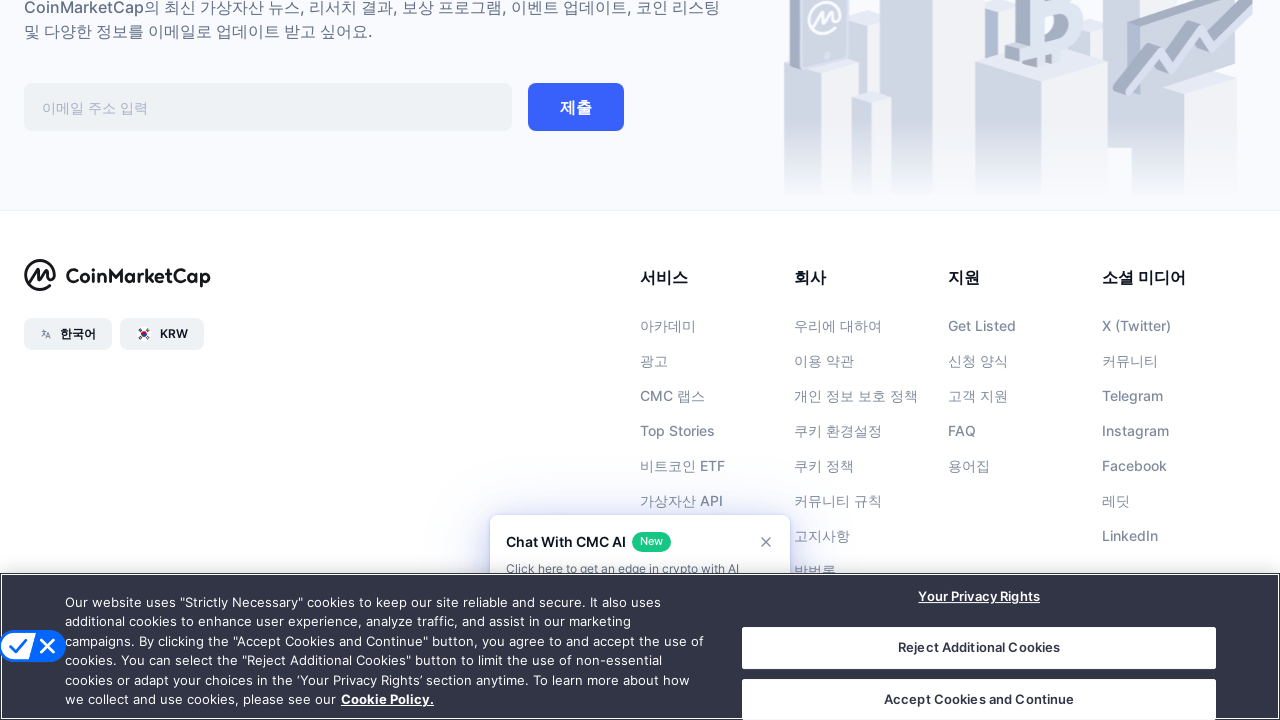

Scrolled down to position 7000px to load cryptocurrency data
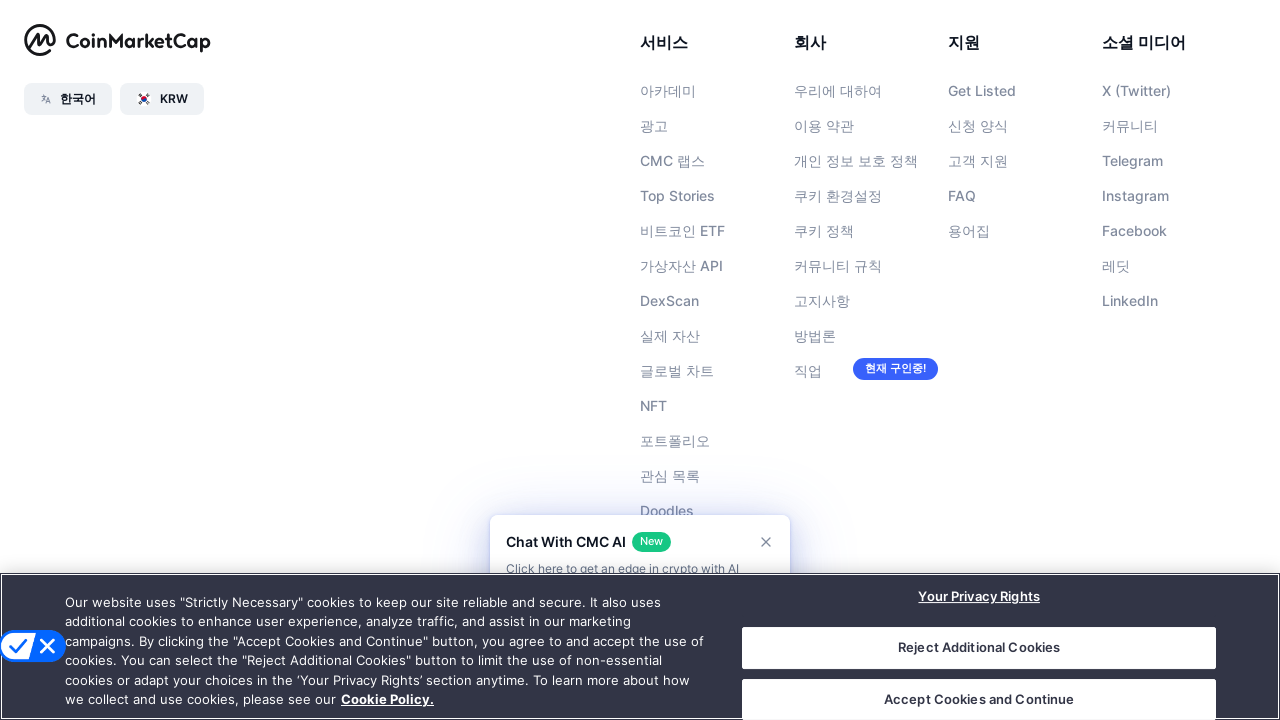

Waited 5 seconds for cryptocurrency data to load
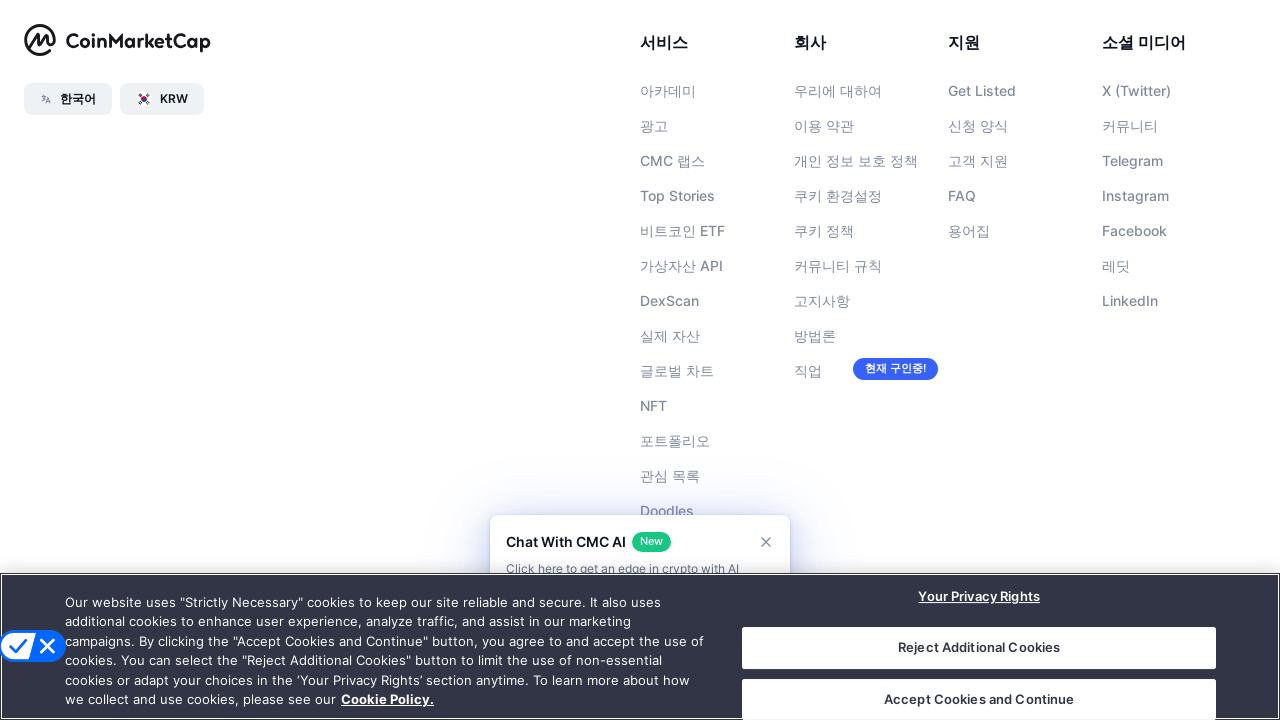

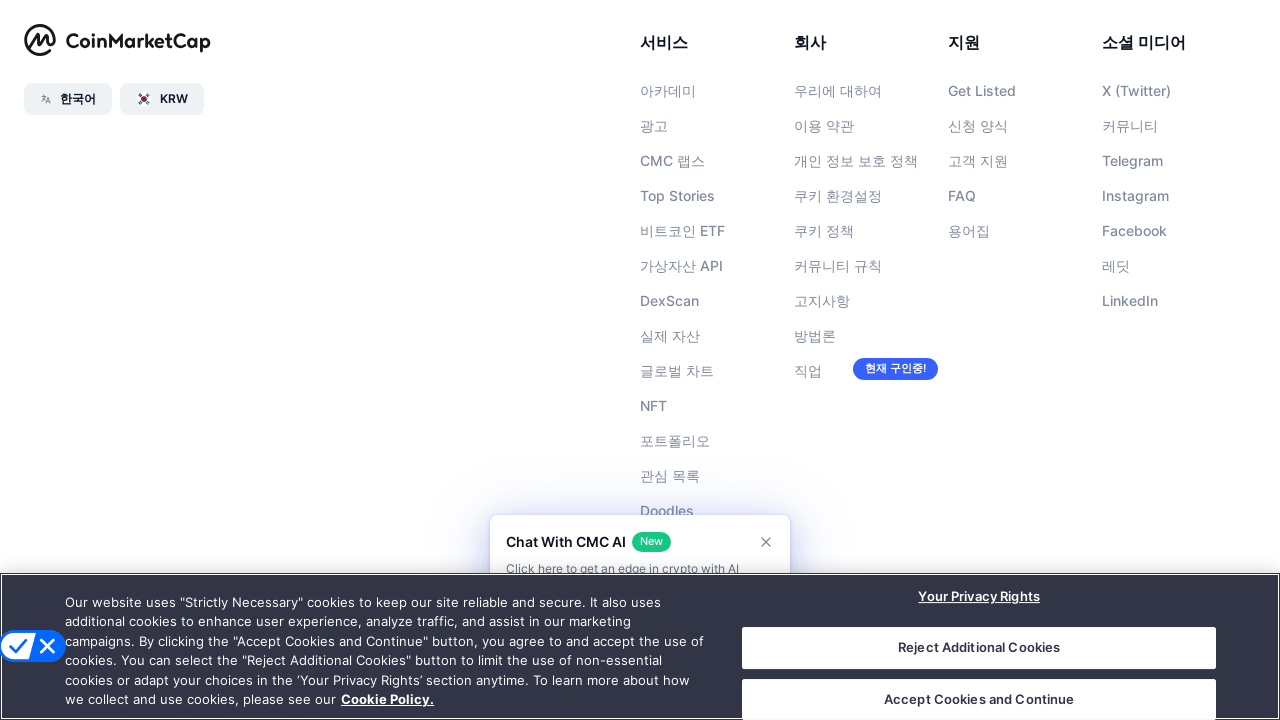